Tests jQuery UI sortable functionality by scrolling to a demo section, switching to an iframe, and performing a drag-and-drop operation to reorder list items in a sortable list.

Starting URL: https://www.tutorialspoint.com/jqueryui/jqueryui_sortable.htm

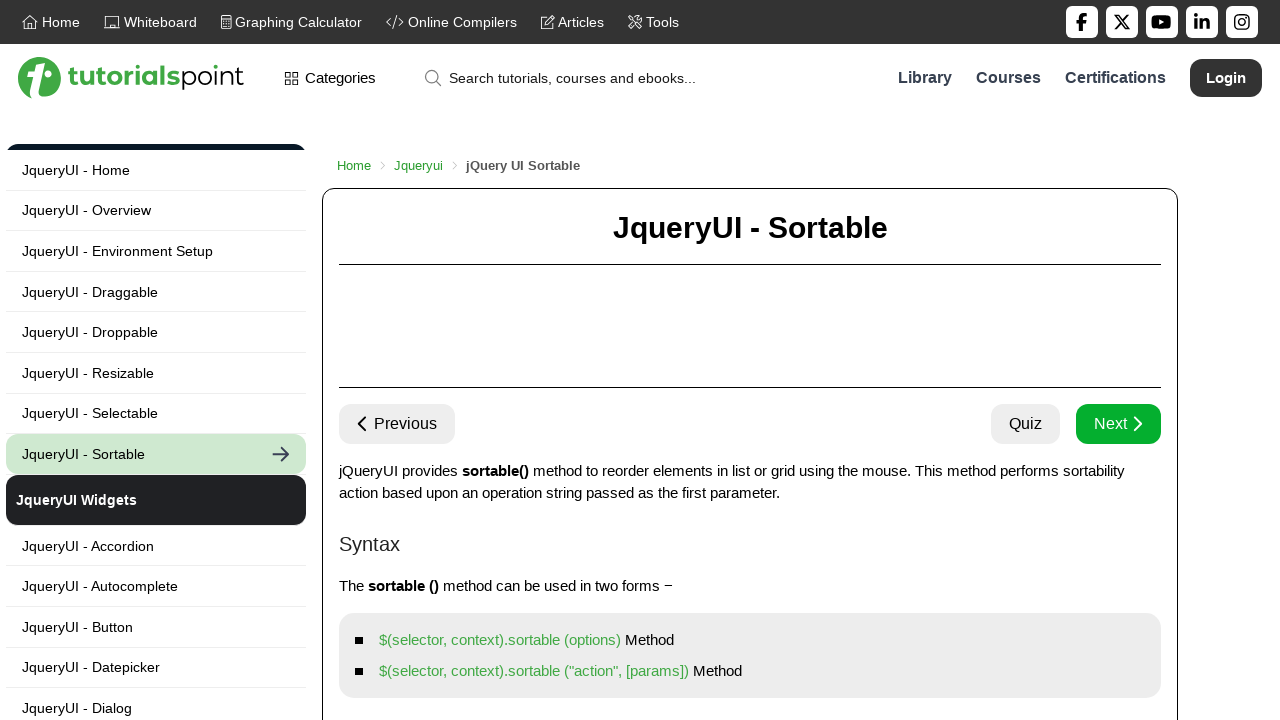

Scrolled to sortable example section
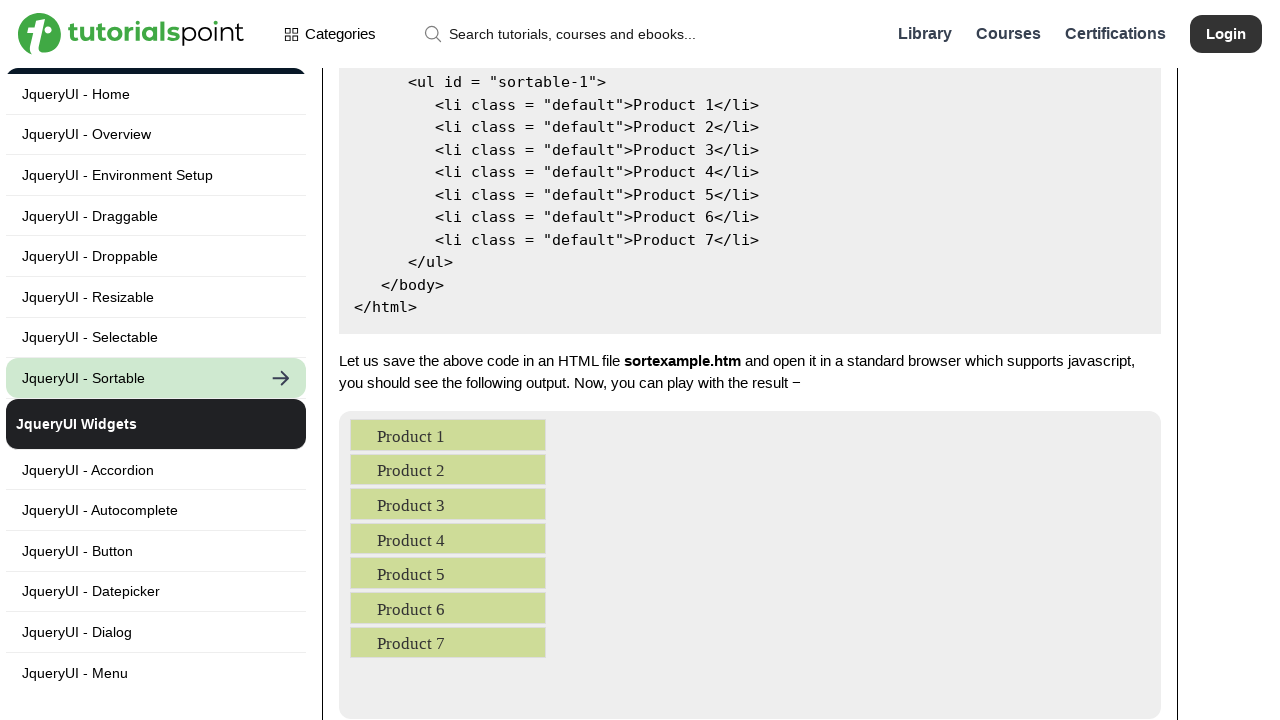

Switched to sortable demo iframe
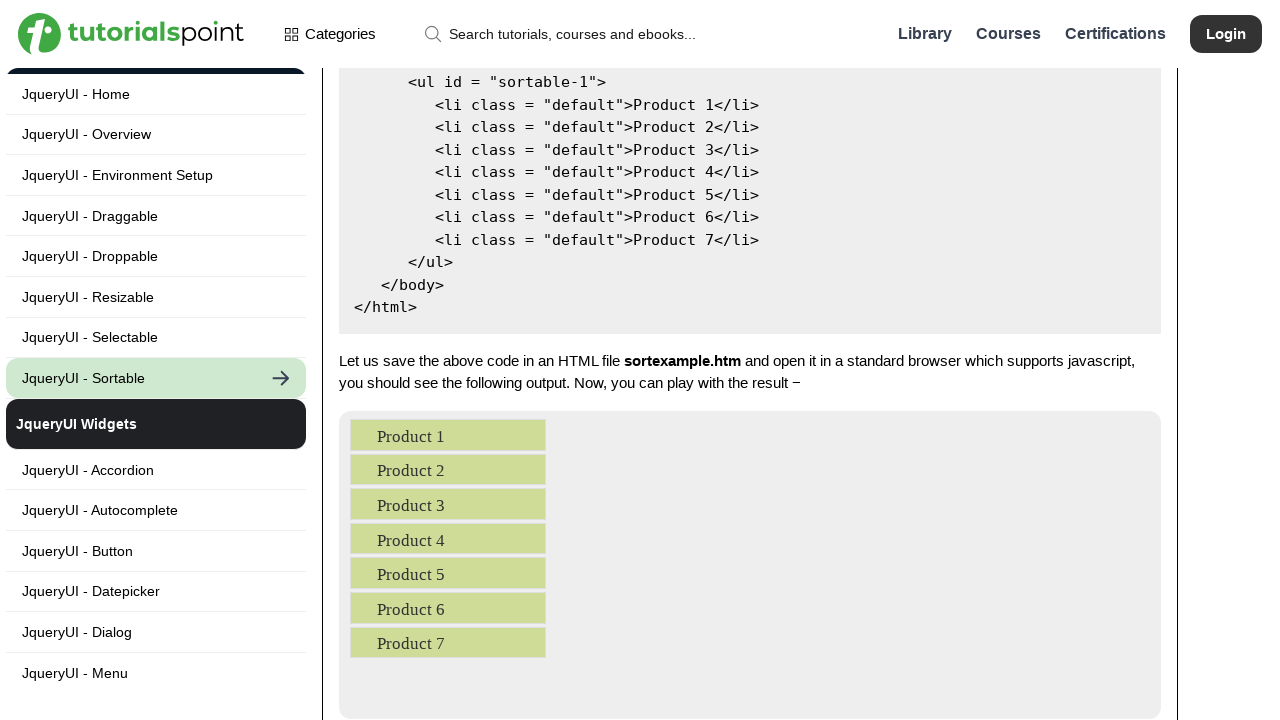

Sortable list items loaded and visible
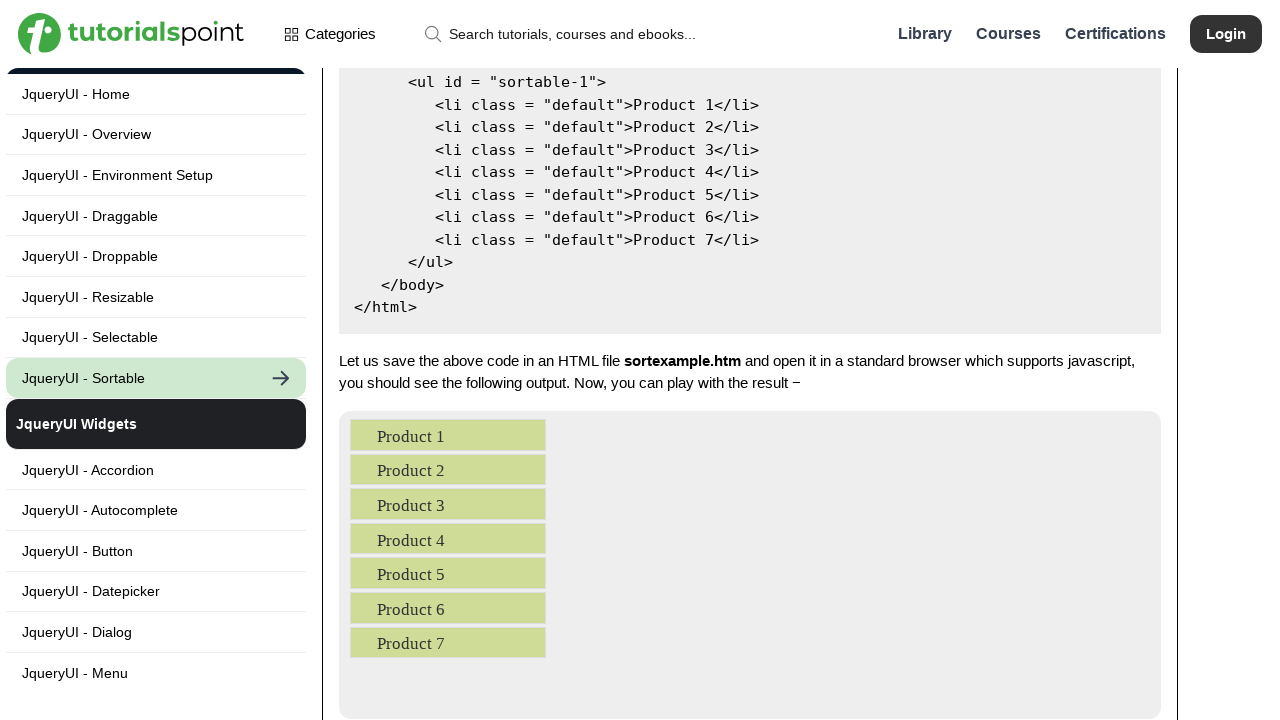

Located all sortable list items
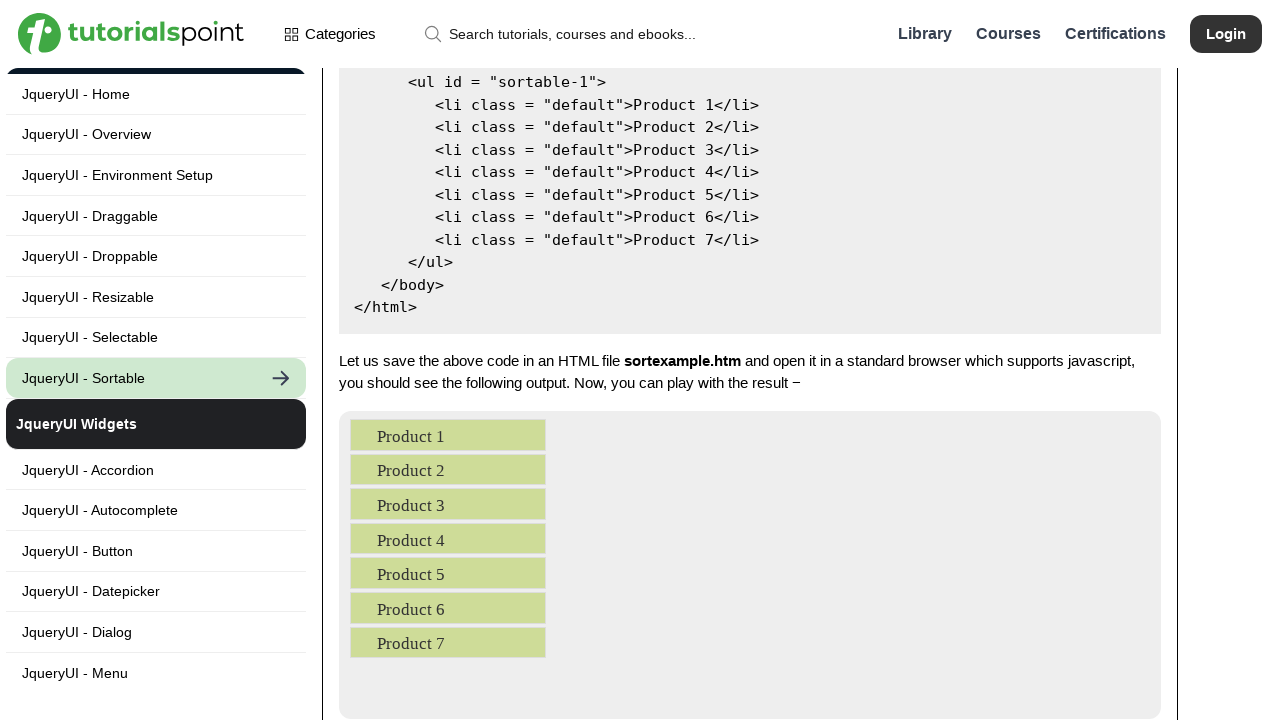

Located 5th list item (drag destination)
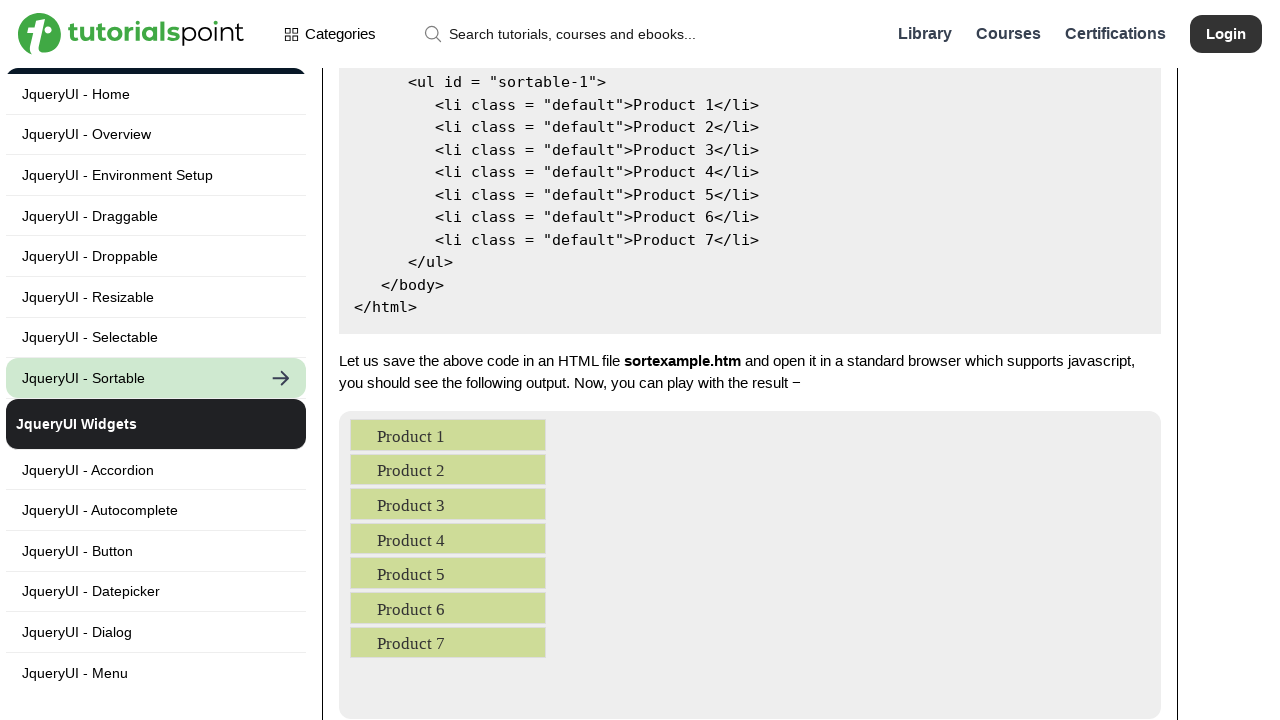

Located 1st list item (drag source)
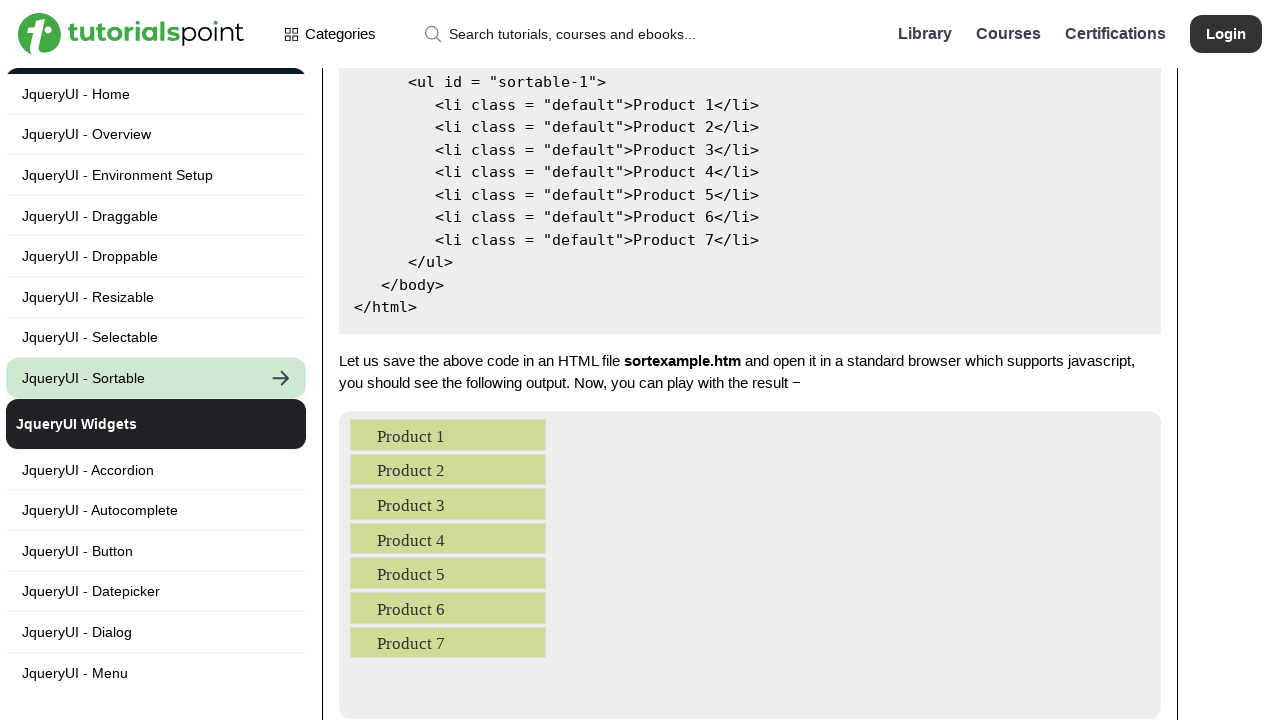

Dragged 1st list item to 5th position at (448, 573)
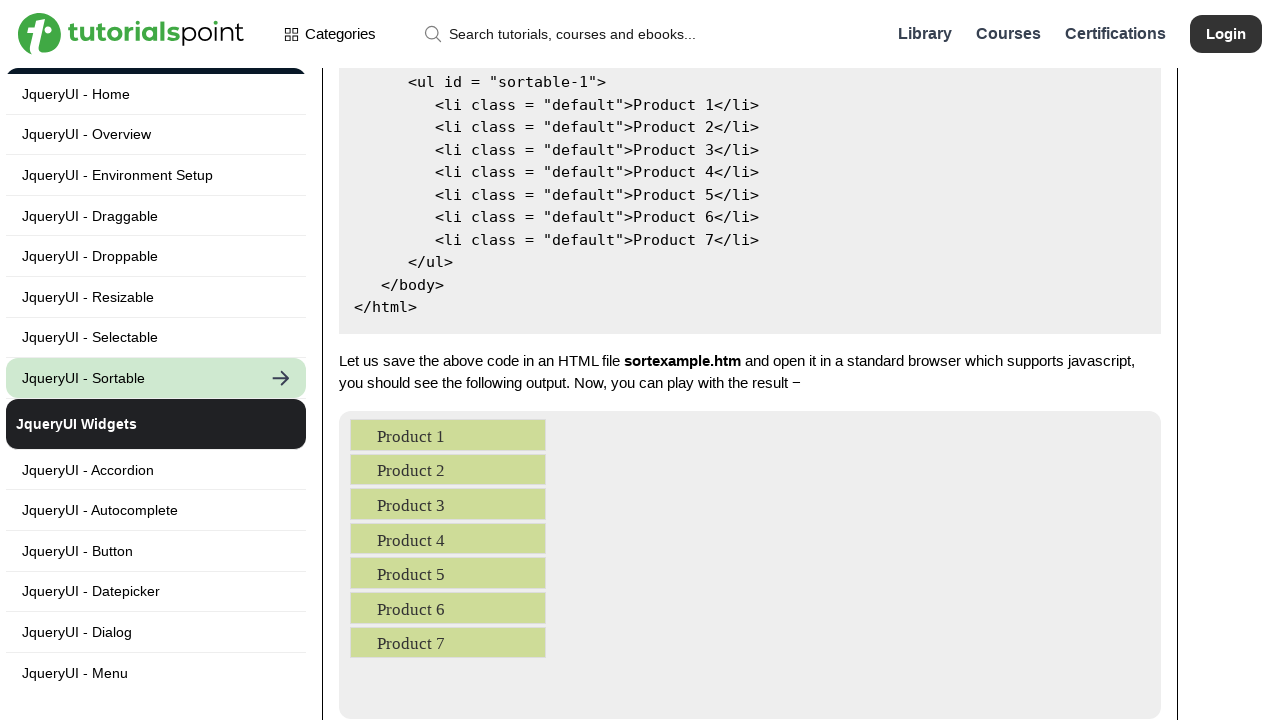

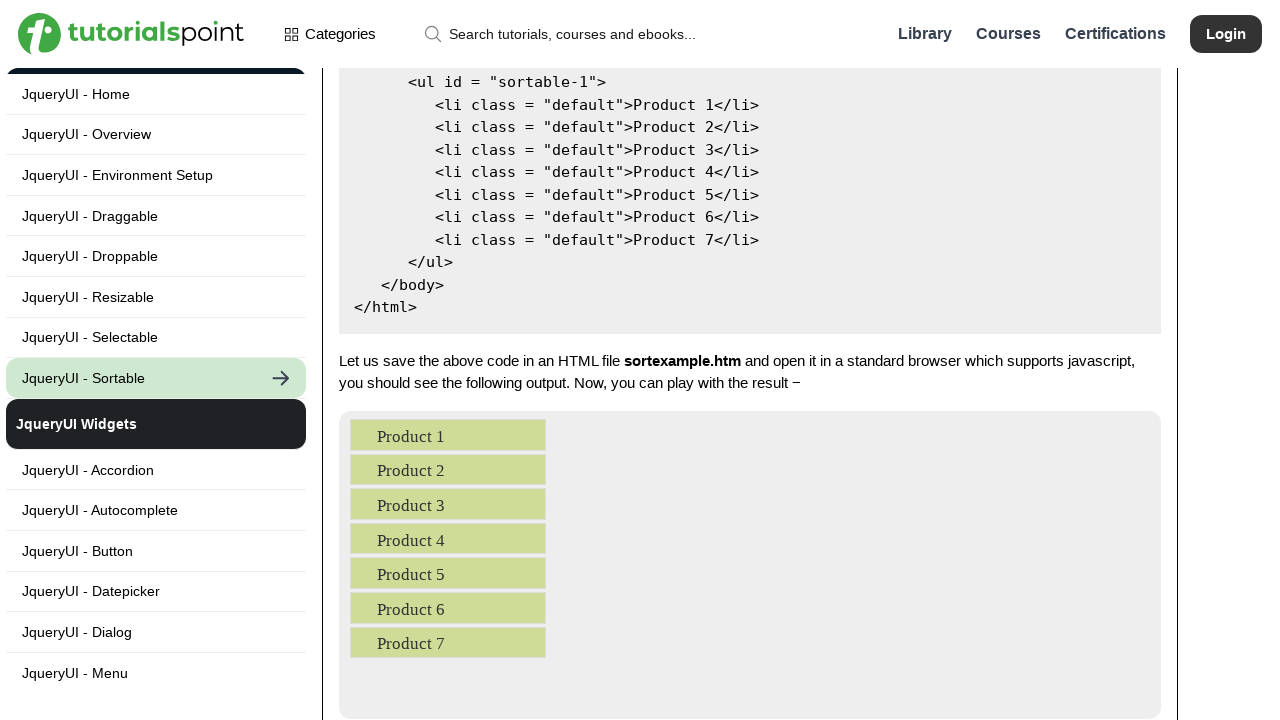